Tests e-commerce product search and add to cart functionality by searching for products, filtering results, and adding a specific item to the cart

Starting URL: https://rahulshettyacademy.com/seleniumPractise/#/

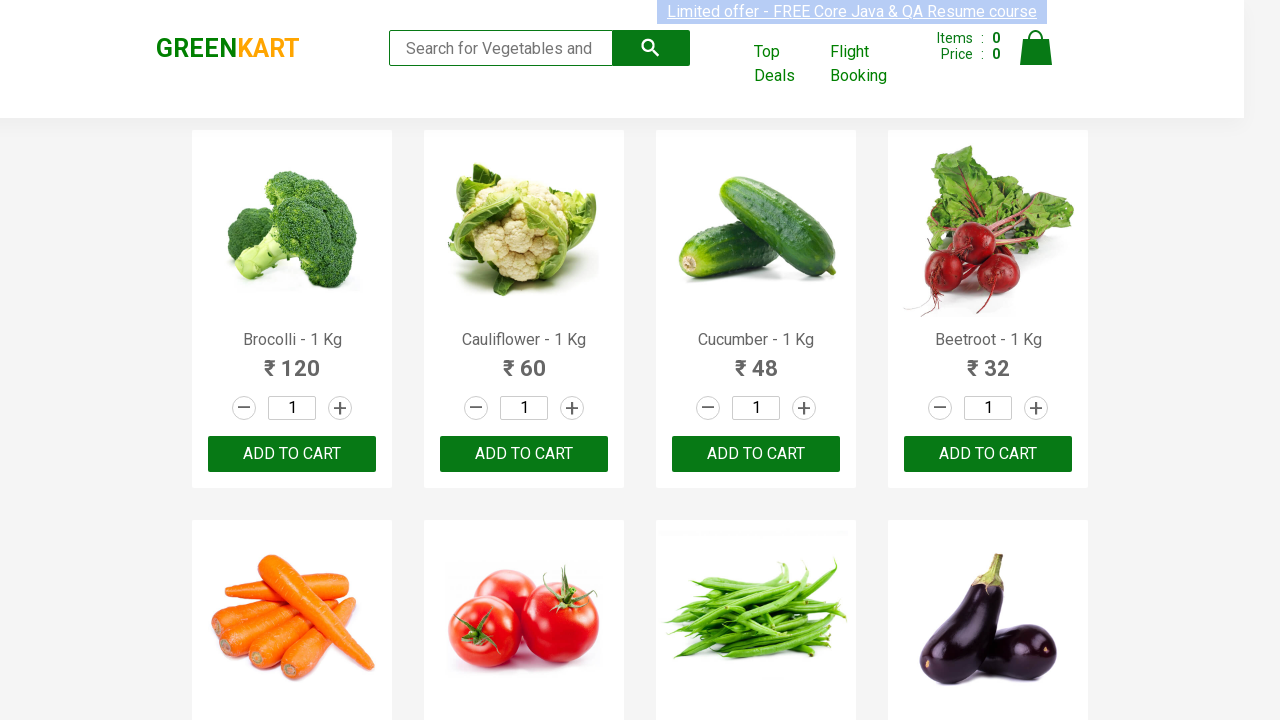

Filled search box with 'ca' to filter products on input.search-keyword
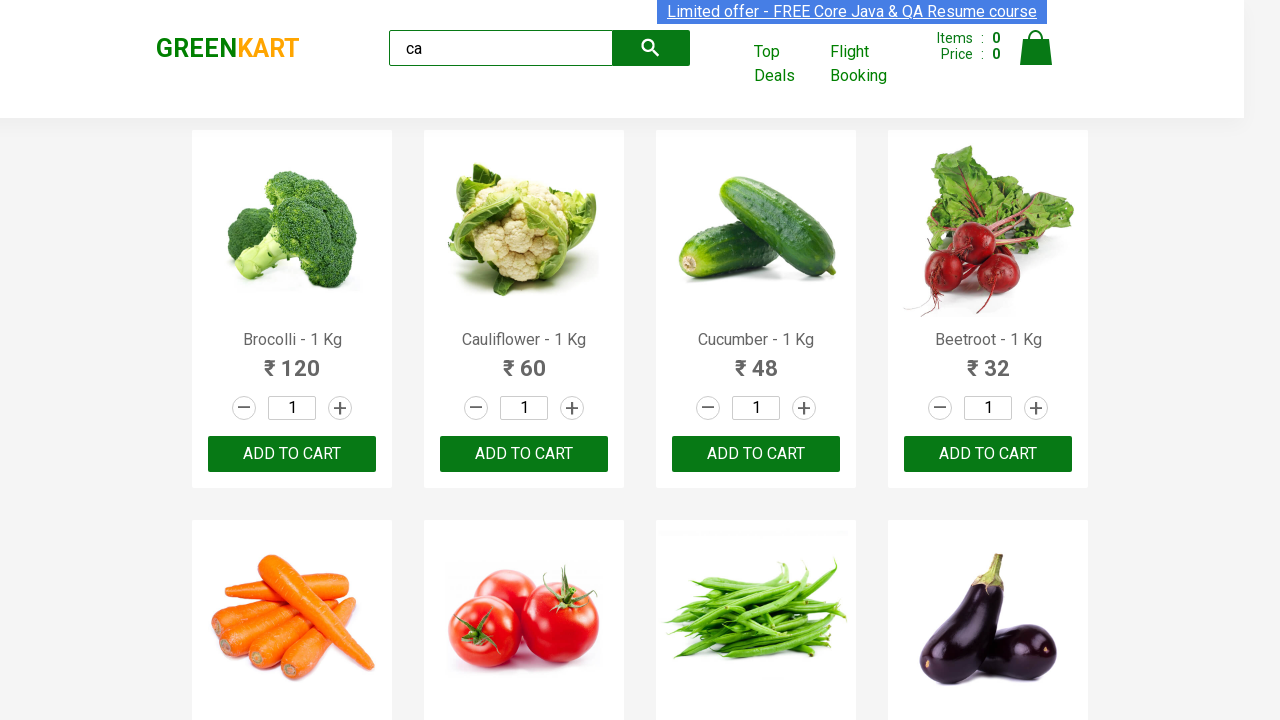

Filtered products appeared in the results
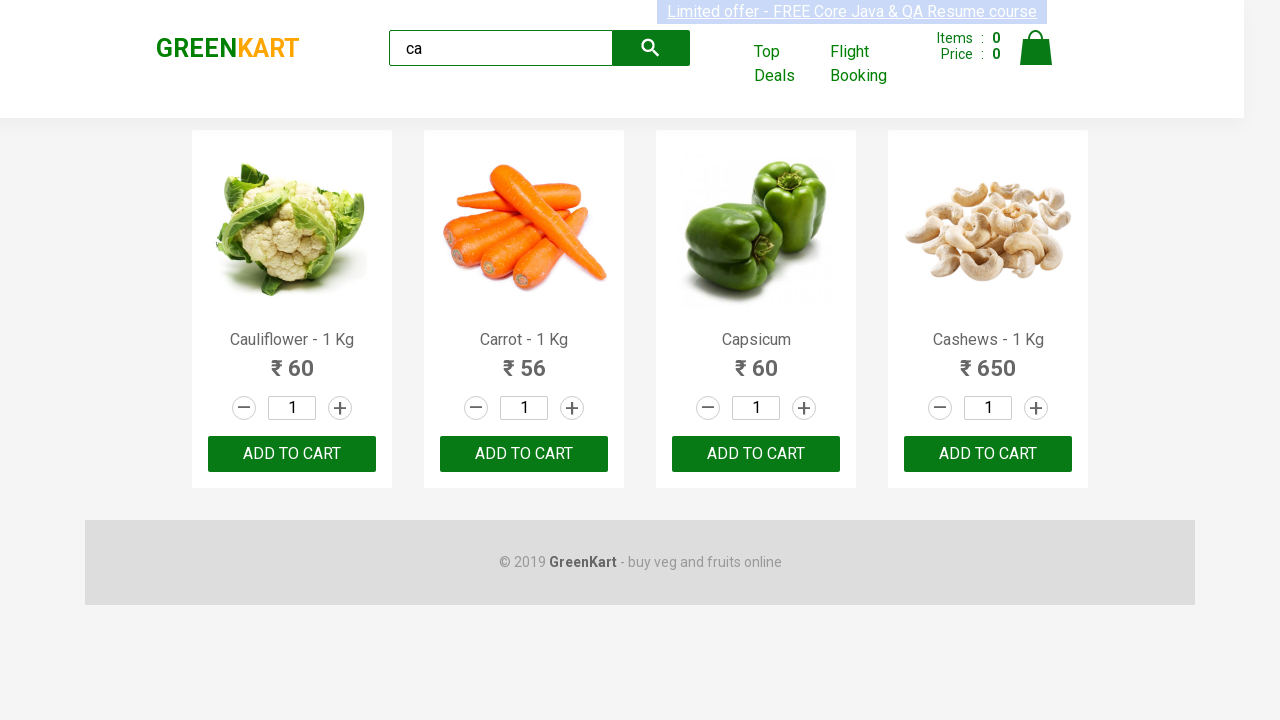

Retrieved all product elements from search results
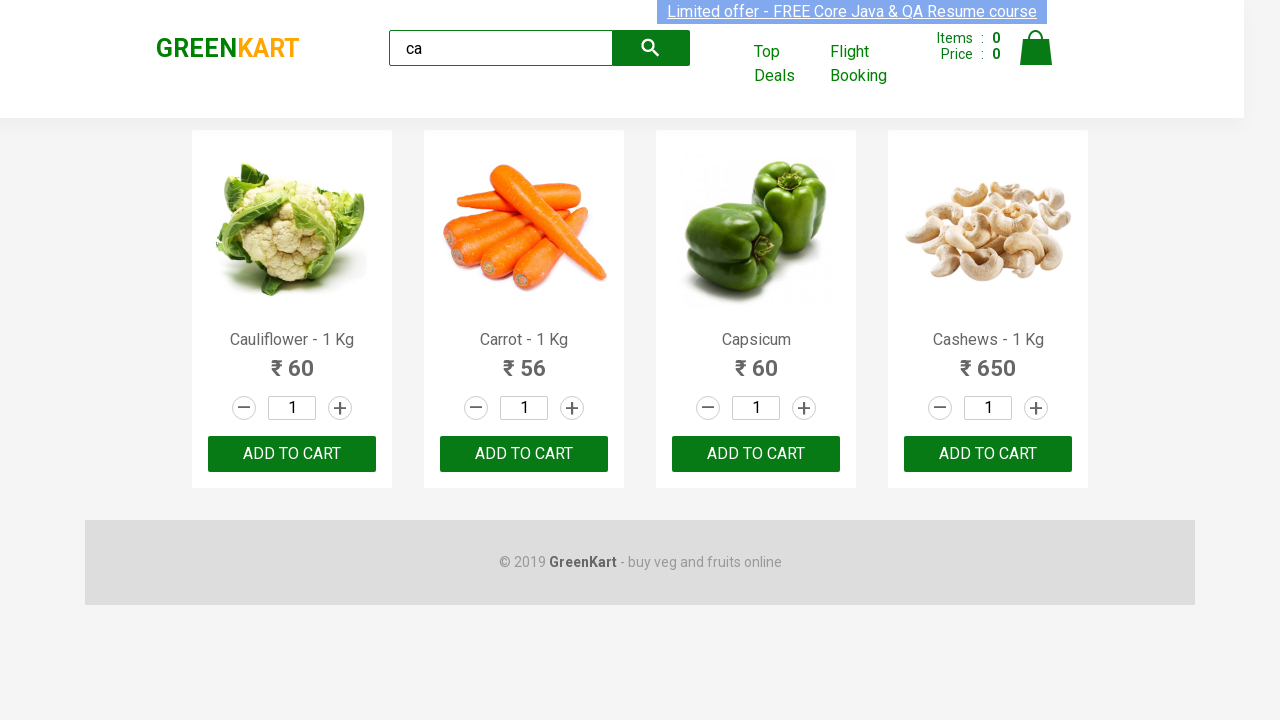

Checked product name: 'Cauliflower - 1 Kg'
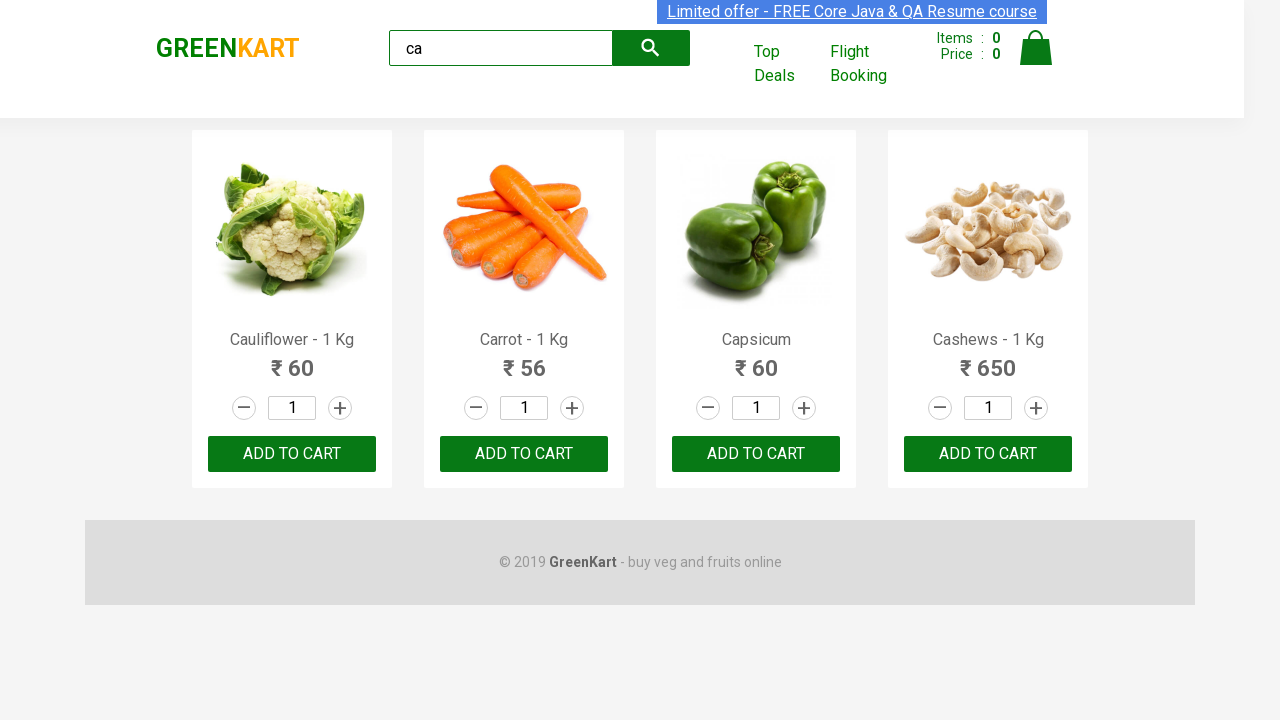

Checked product name: 'Carrot - 1 Kg'
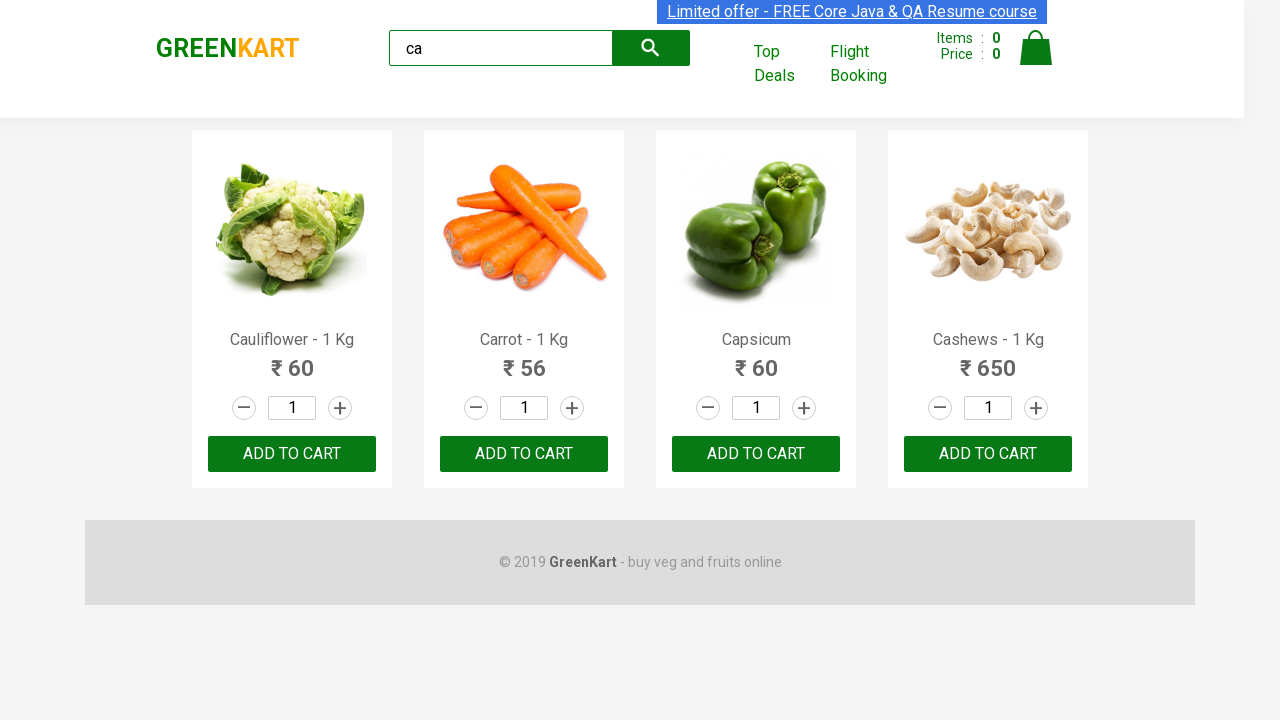

Checked product name: 'Capsicum'
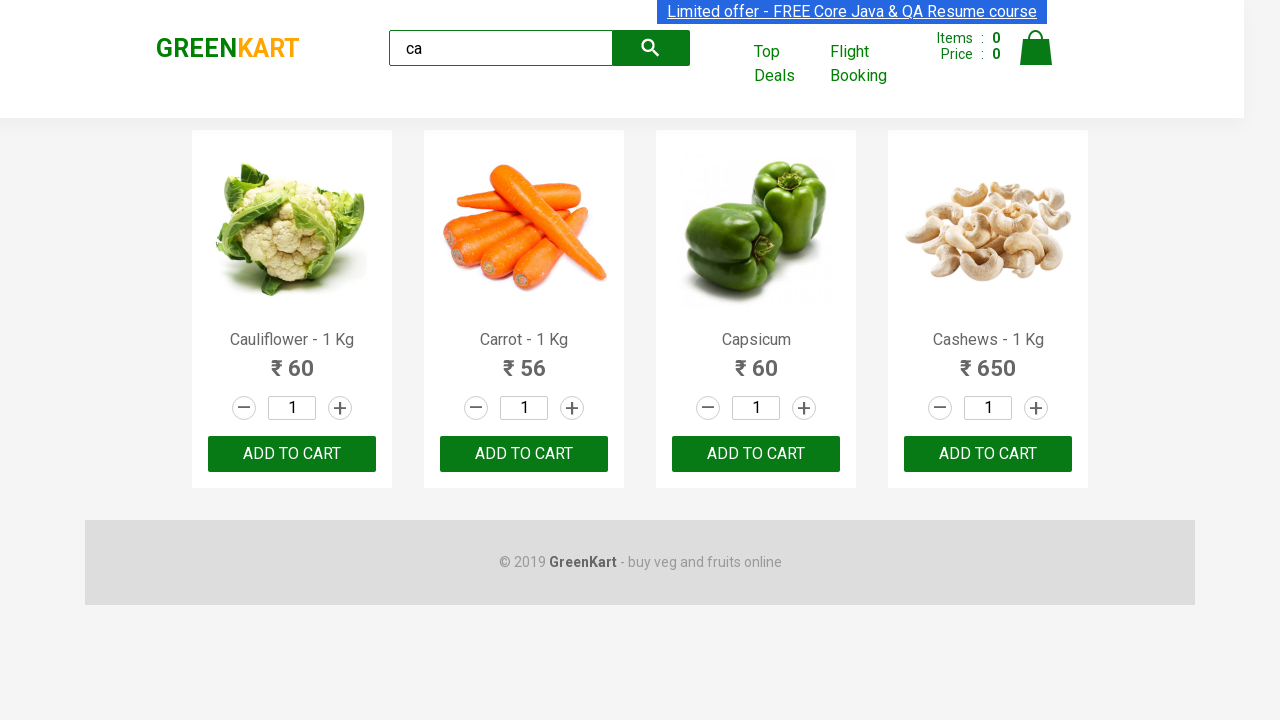

Clicked 'ADD TO CART' button for Capsicum product at (756, 454) on .products-wrapper .product >> nth=2 >> button
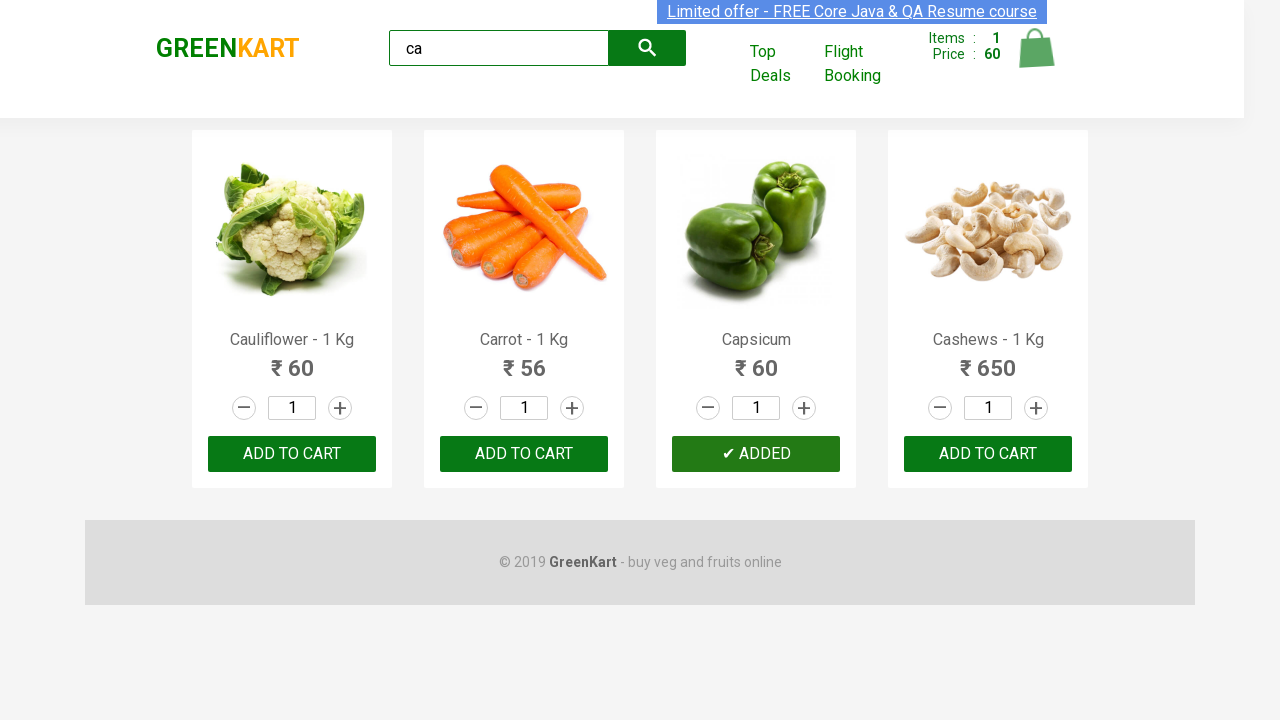

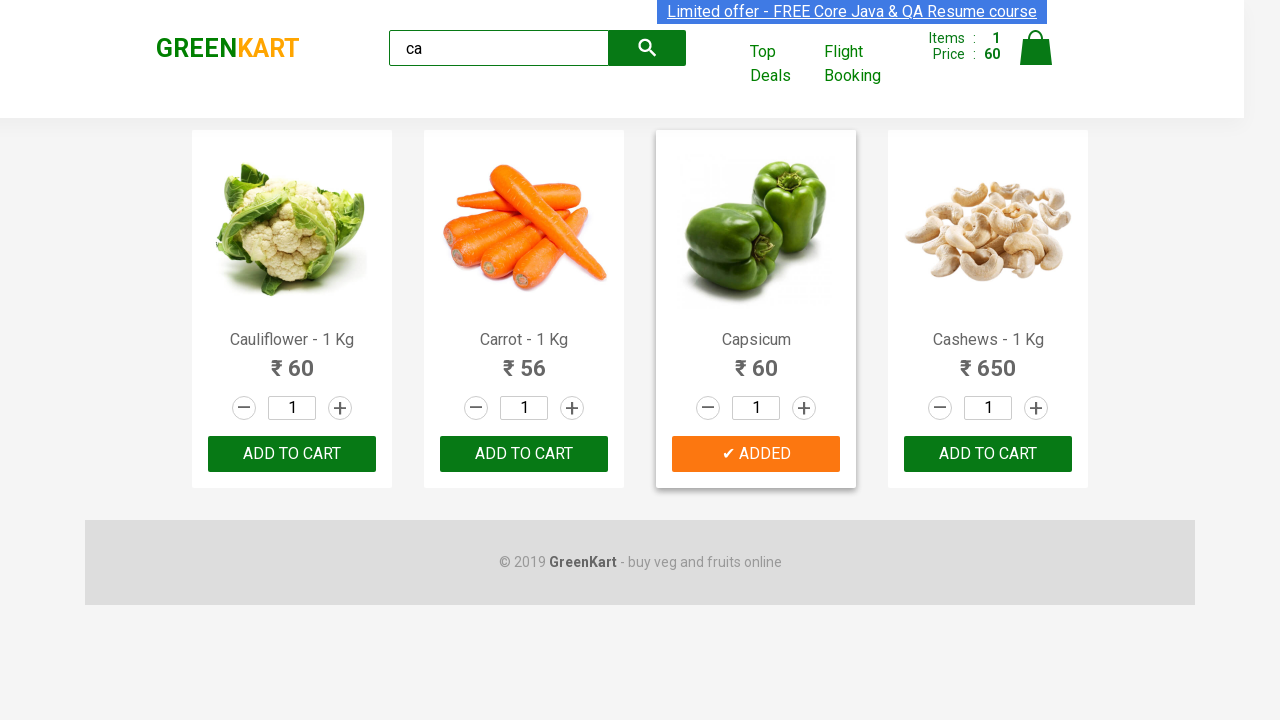